Tests FDA MedWatch page by changing the number of entries displayed and clicking export button

Starting URL: https://www.fda.gov/safety/medwatch-fda-safety-information-and-adverse-event-reporting-program

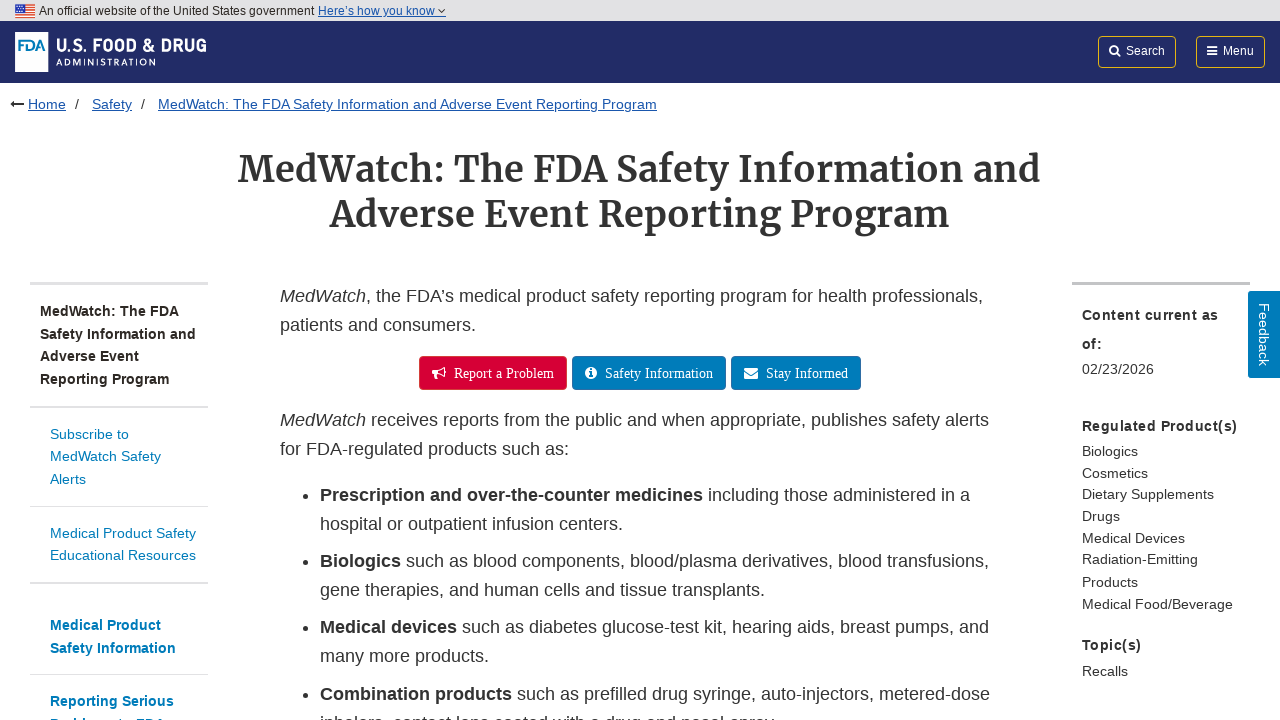

Selected 'All' from entries dropdown to display all records on #DataTables_Table_0_length select
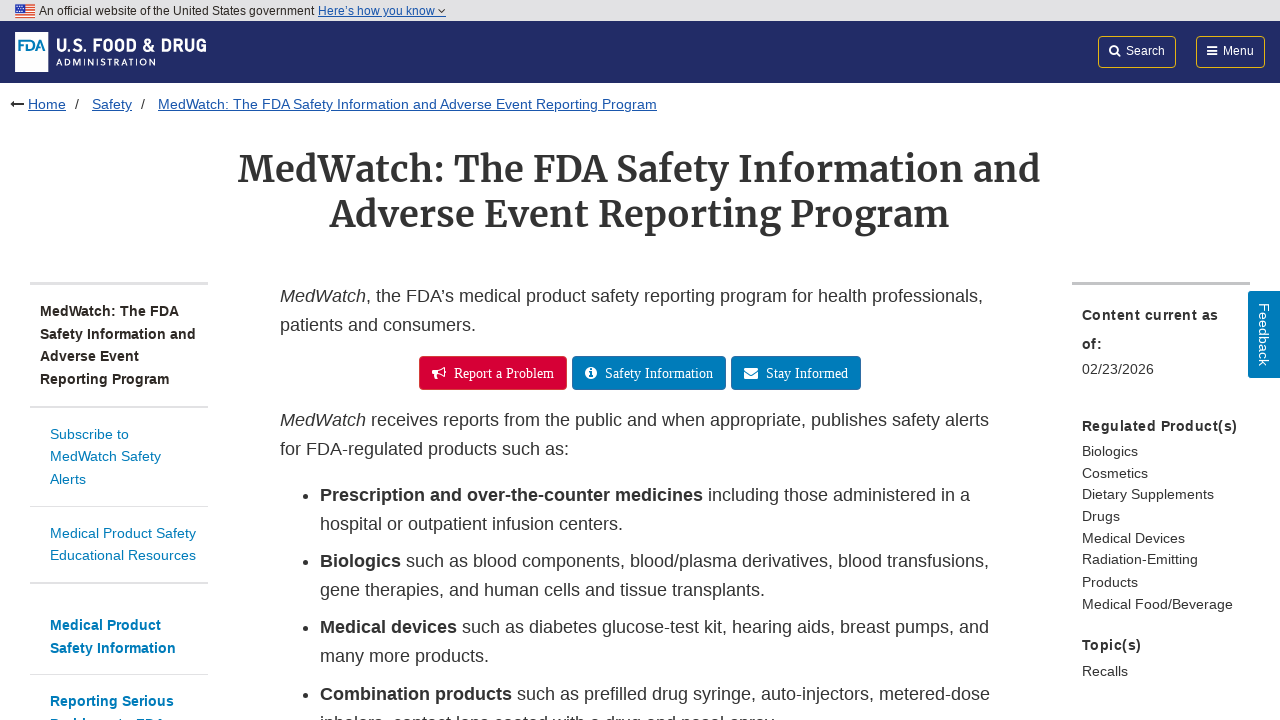

Waited for export button to be visible
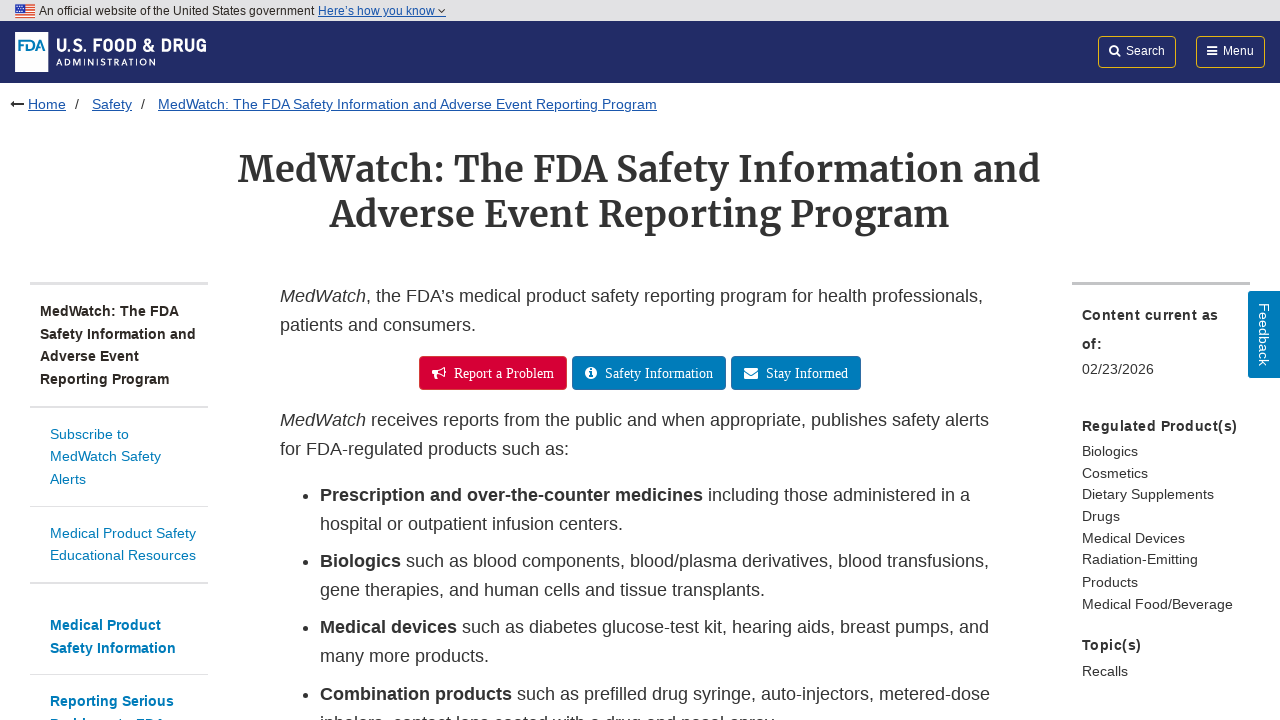

Clicked export button to export MedWatch data at (818, 361) on #DataTables_Table_0_wrapper button span
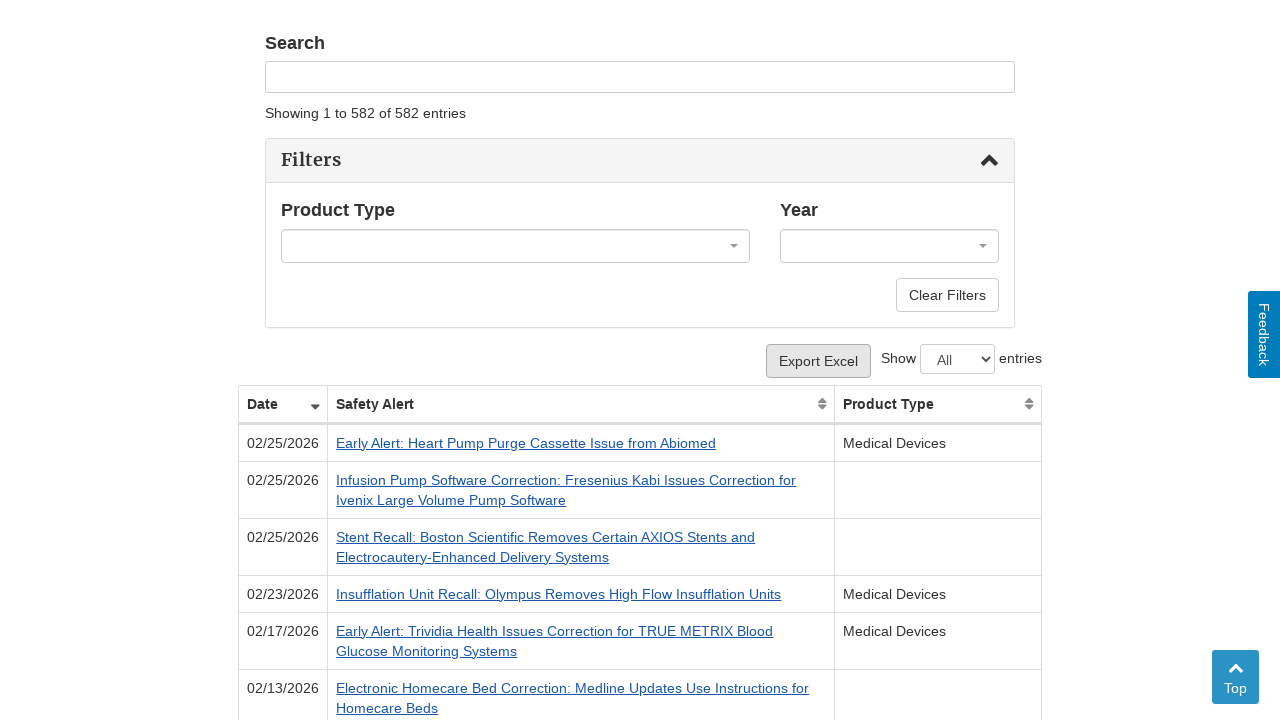

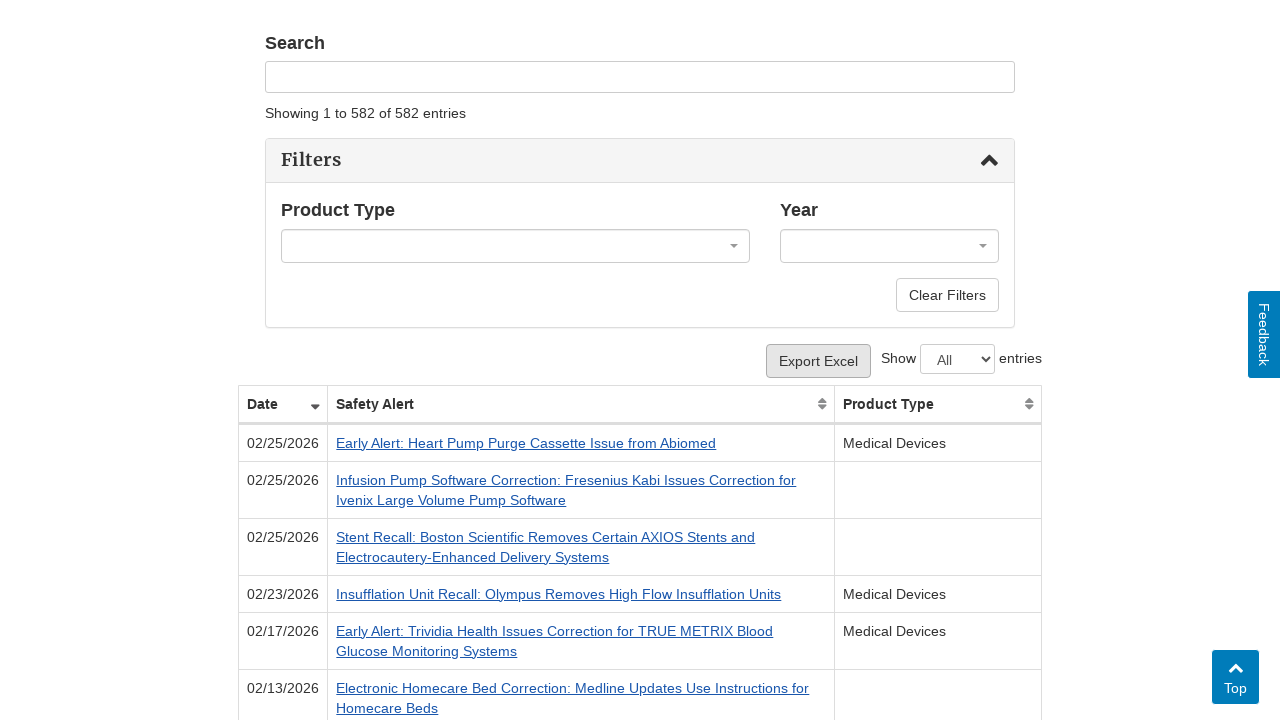